Navigates to GeeksforGeeks website and adds a custom cookie with name "foo" and value "bar" to the browser context.

Starting URL: https://www.geeksforgeeks.org/

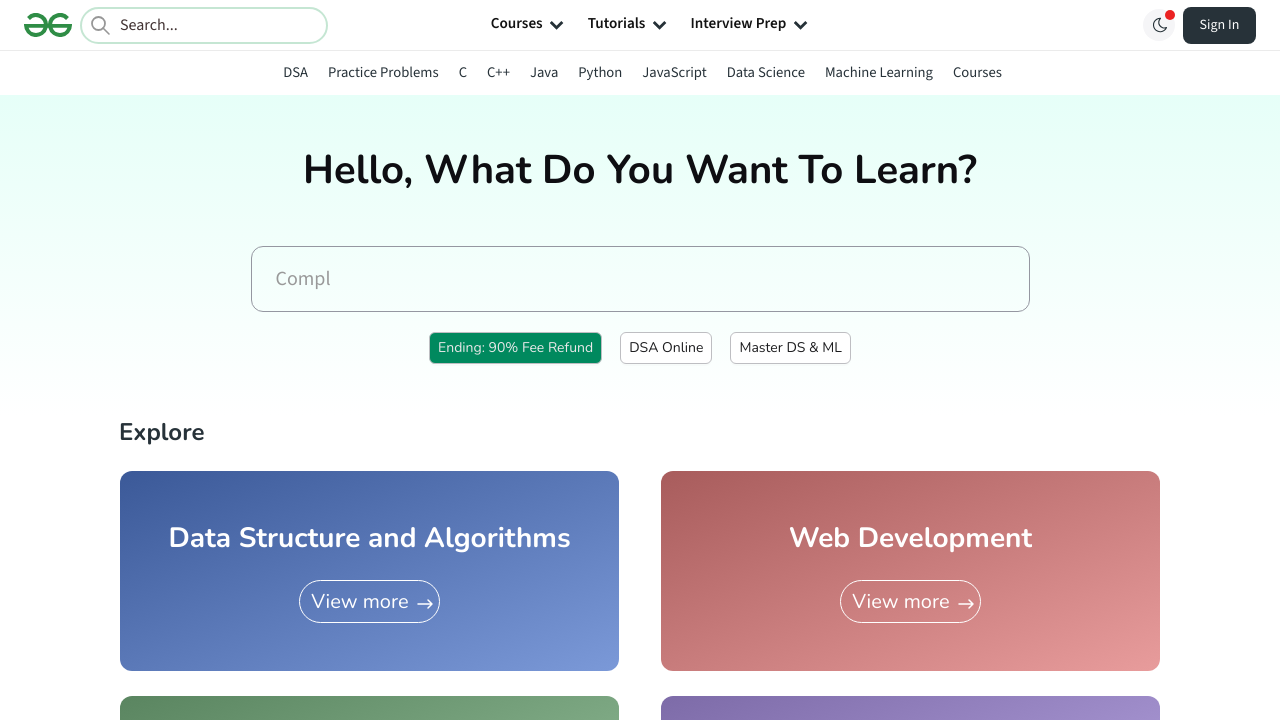

Navigated to GeeksforGeeks website
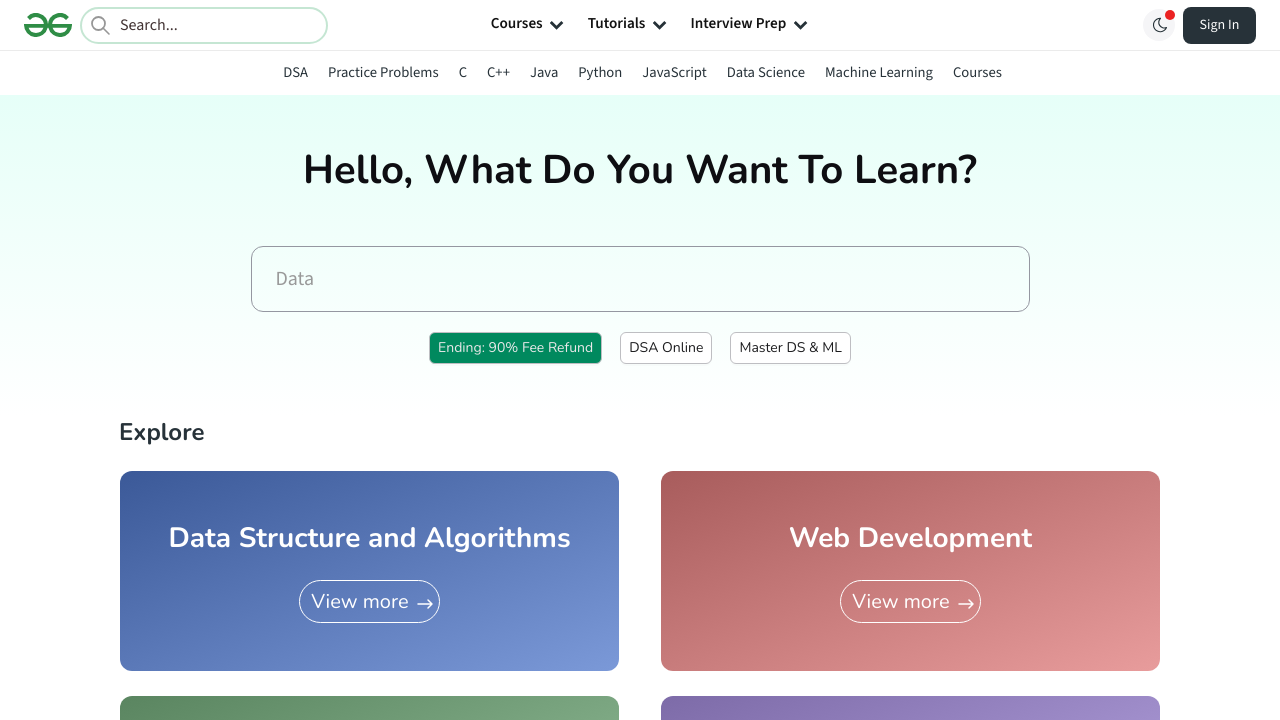

Added custom cookie 'foo' with value 'bar' to browser context
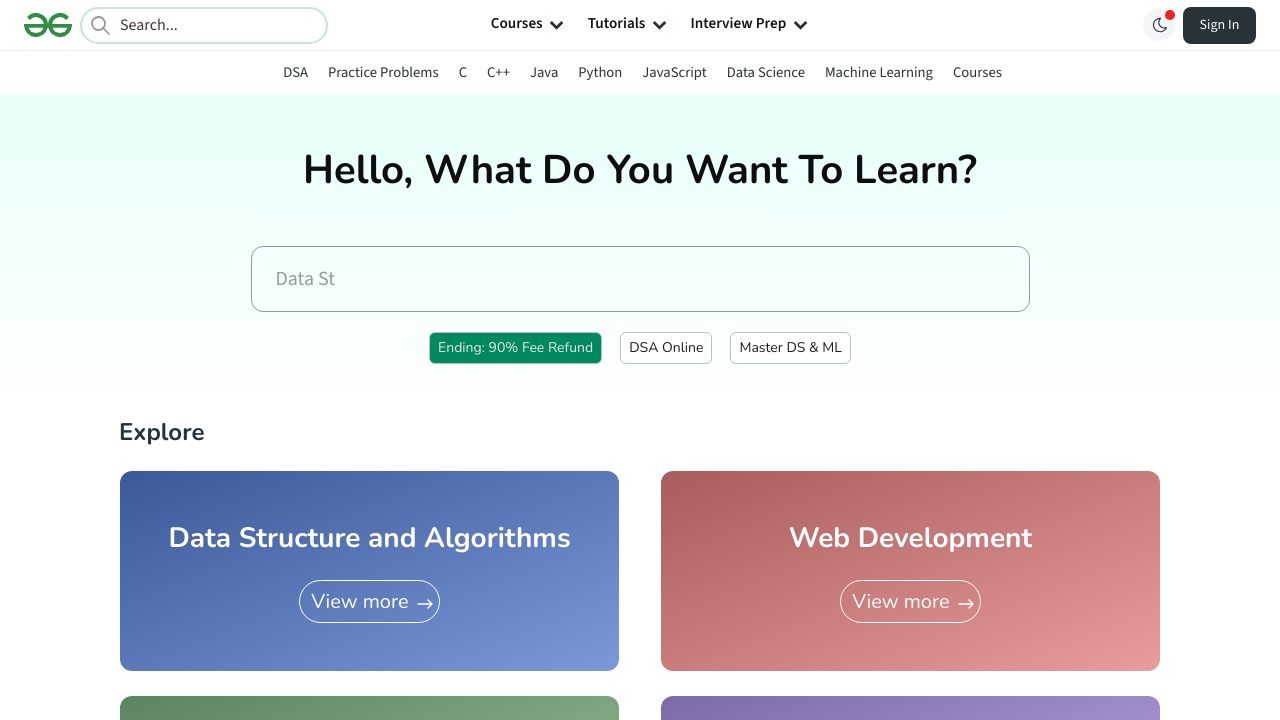

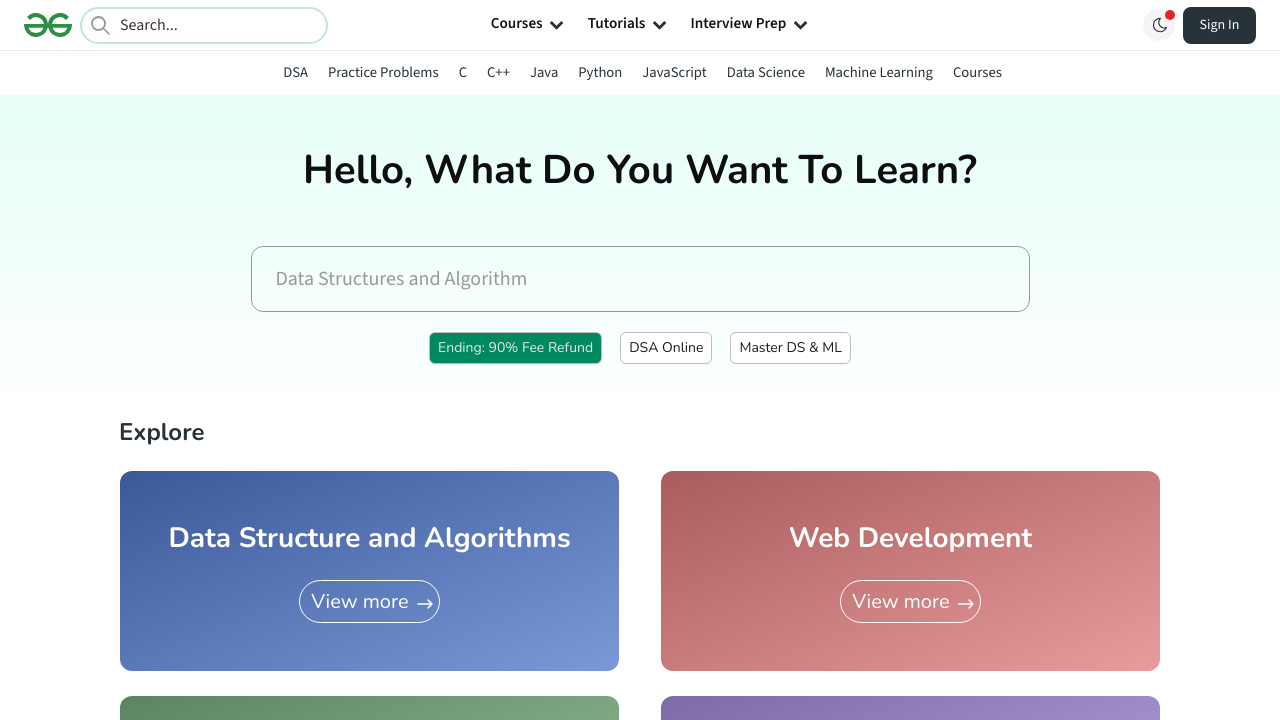